Tests selecting a radio button and verifying success message appears

Starting URL: https://softwaretestingpro.github.io/Automation/Beginner/B-1.03-Radio.html

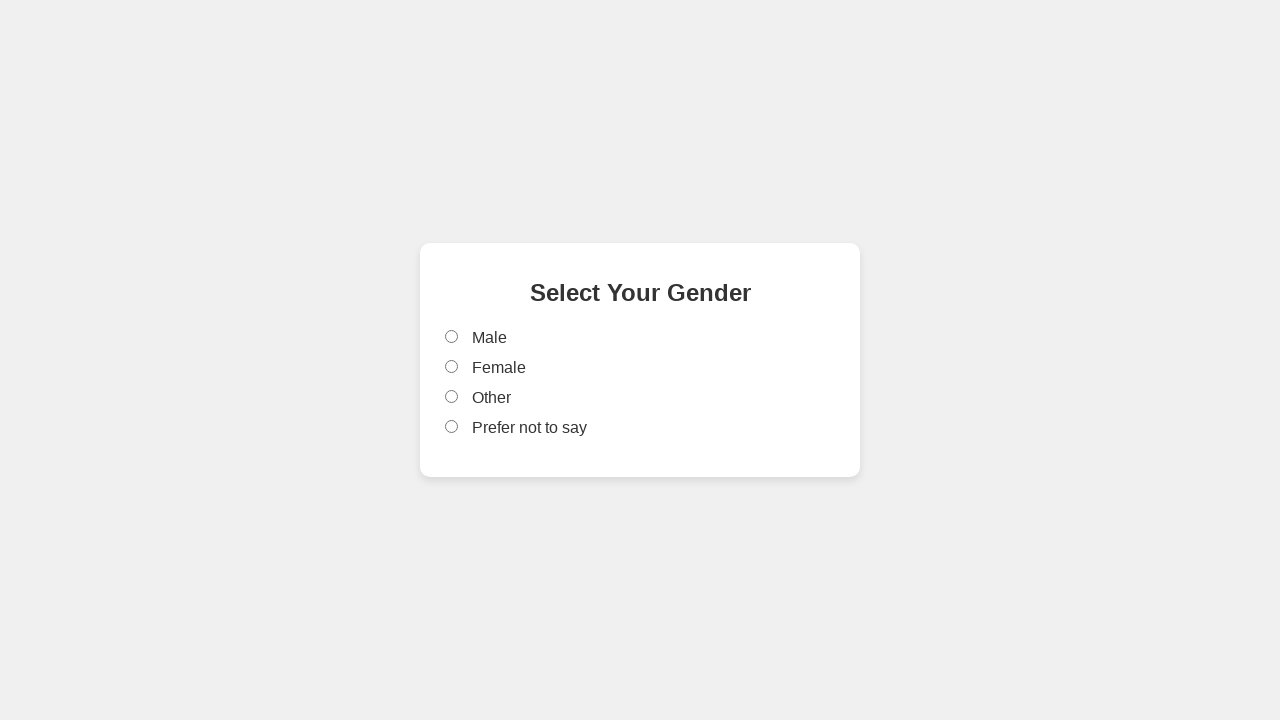

Navigated to B103Radio test page
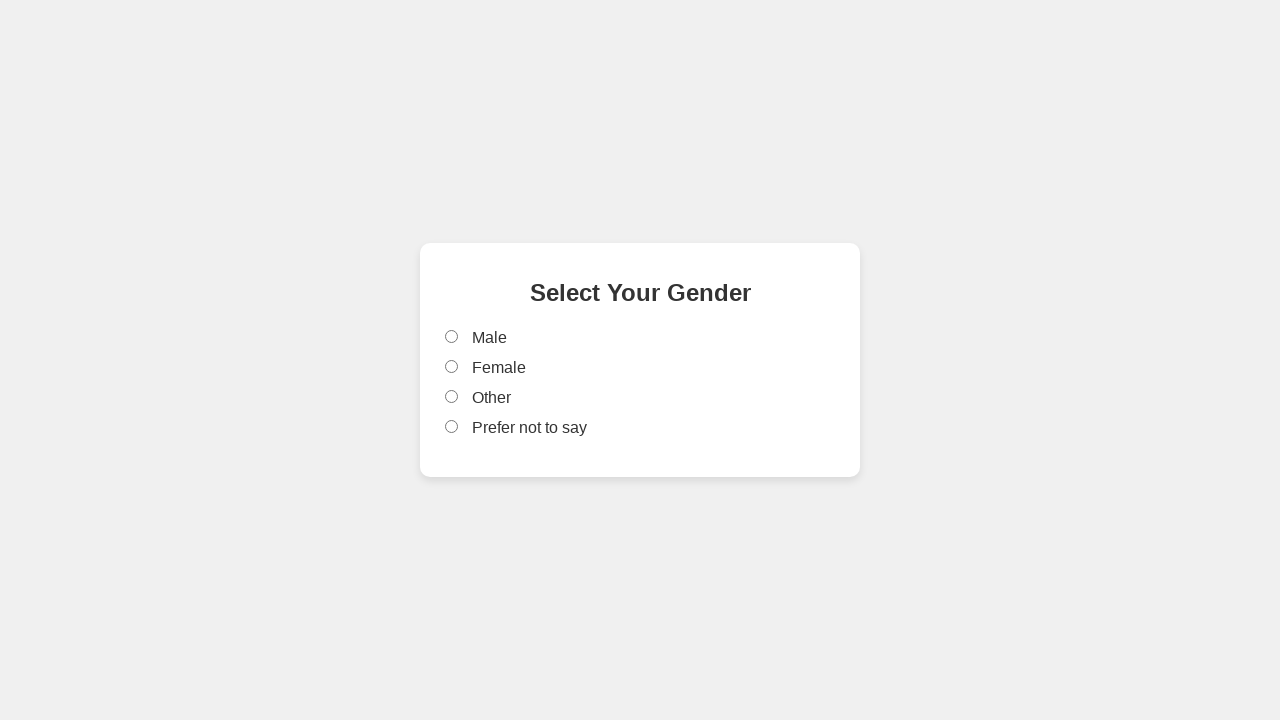

Clicked the male radio button at (452, 337) on input[value='male']
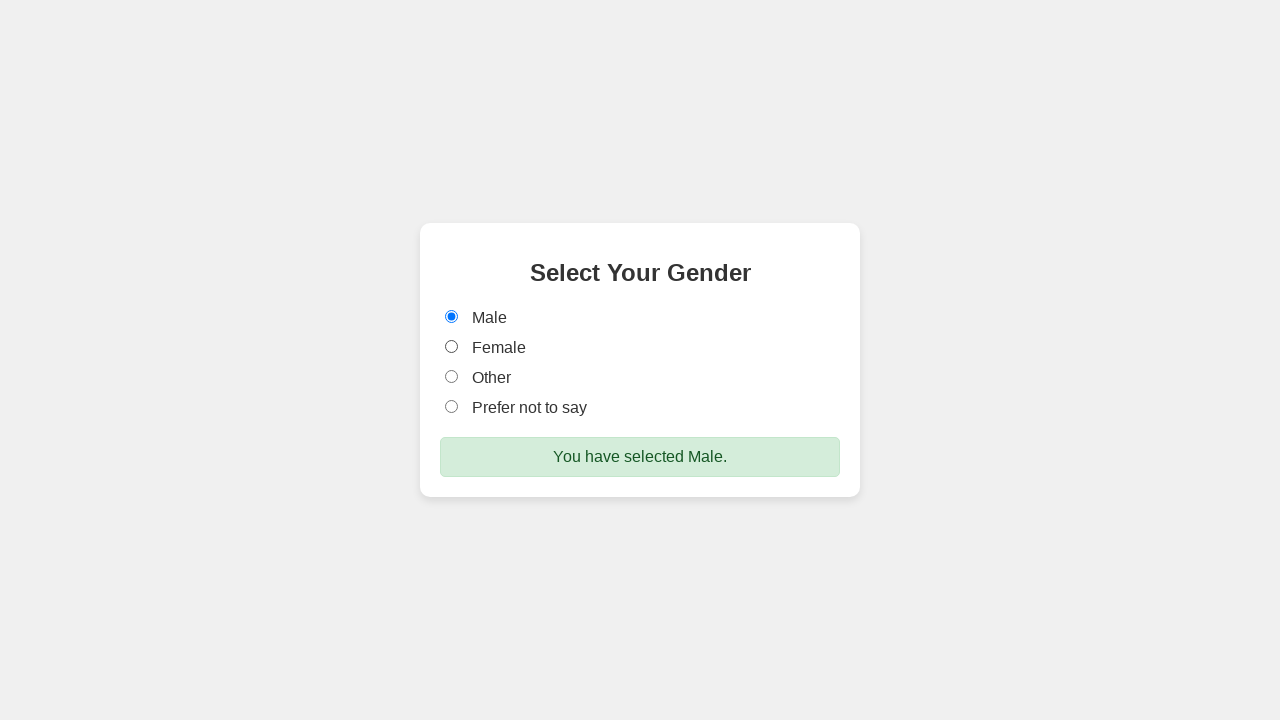

Success message appeared after selecting male radio button
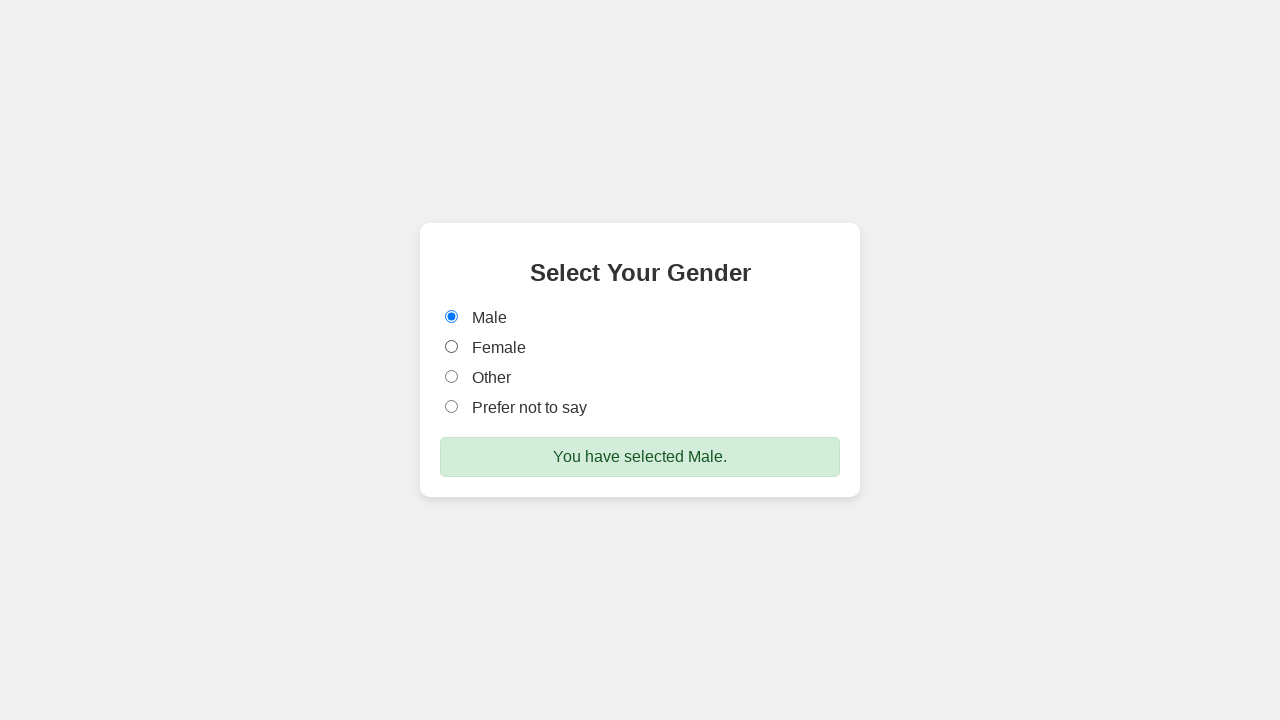

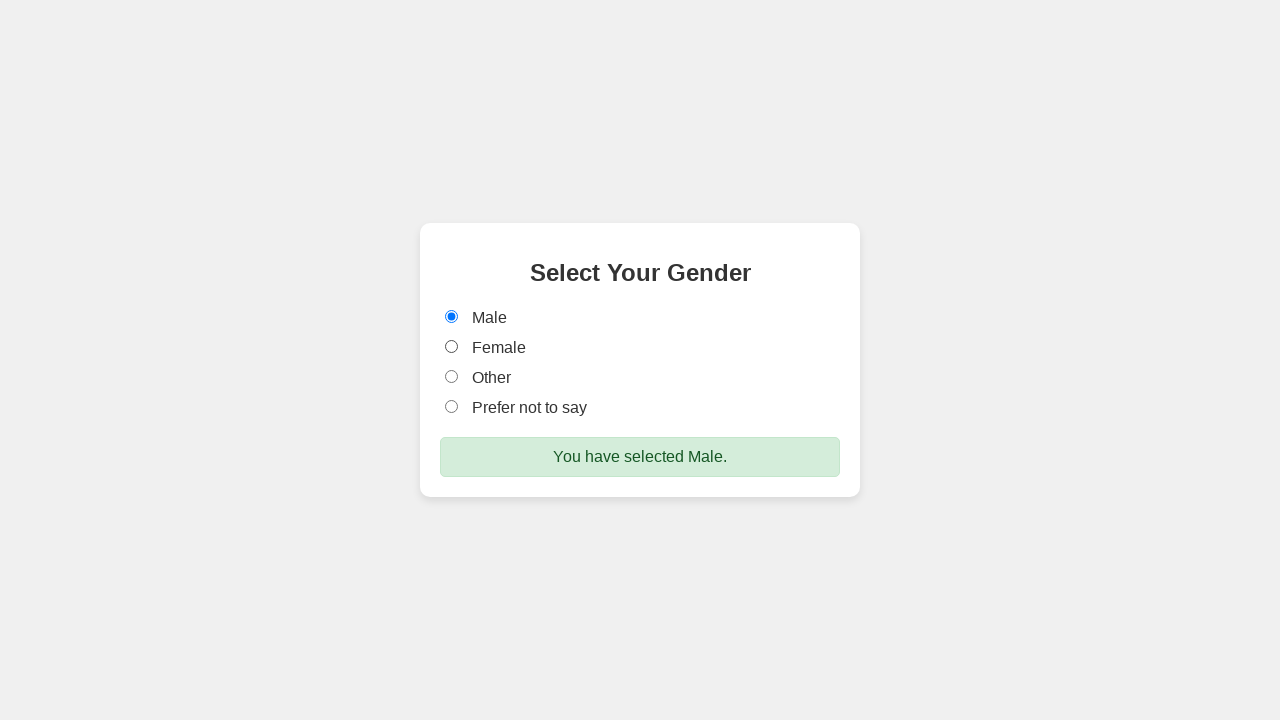